Tests checkbox interaction by clicking a custom control label and verifying that a text element becomes enabled

Starting URL: https://qbek.github.io/selenium-exercises/pl/check_boxes.html

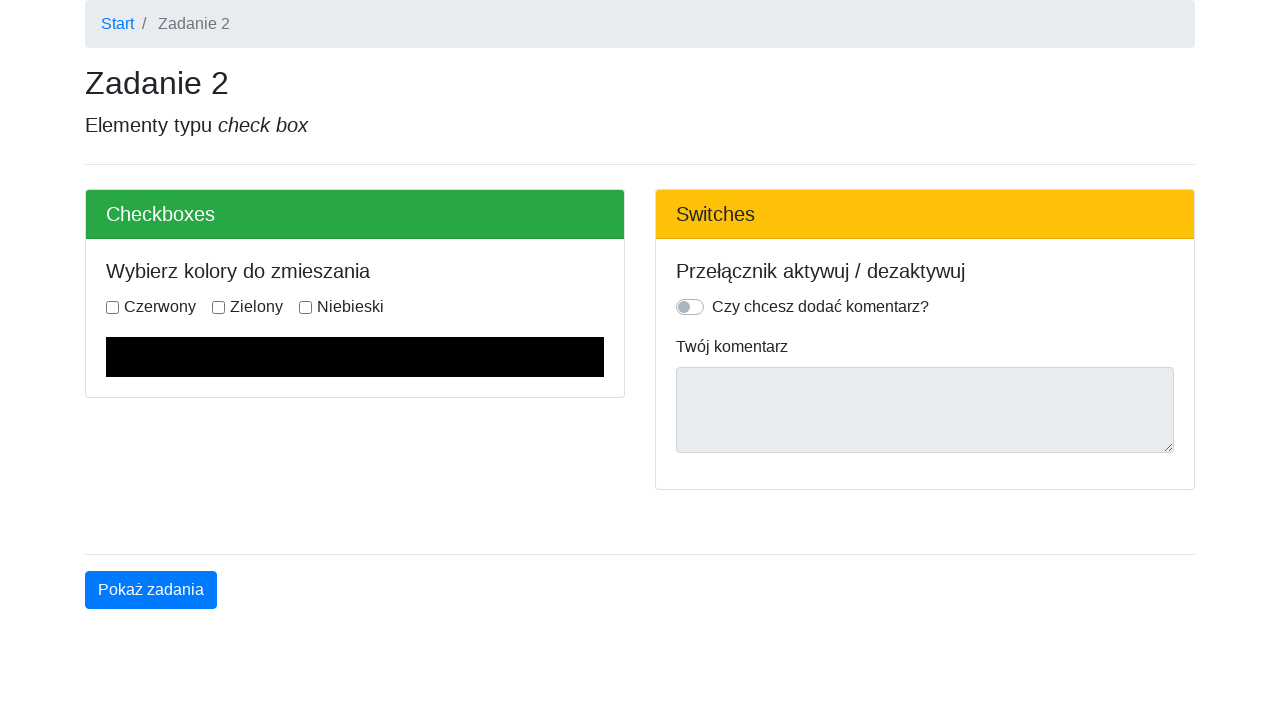

Clicked custom control label to toggle checkbox at (820, 307) on .custom-control-label
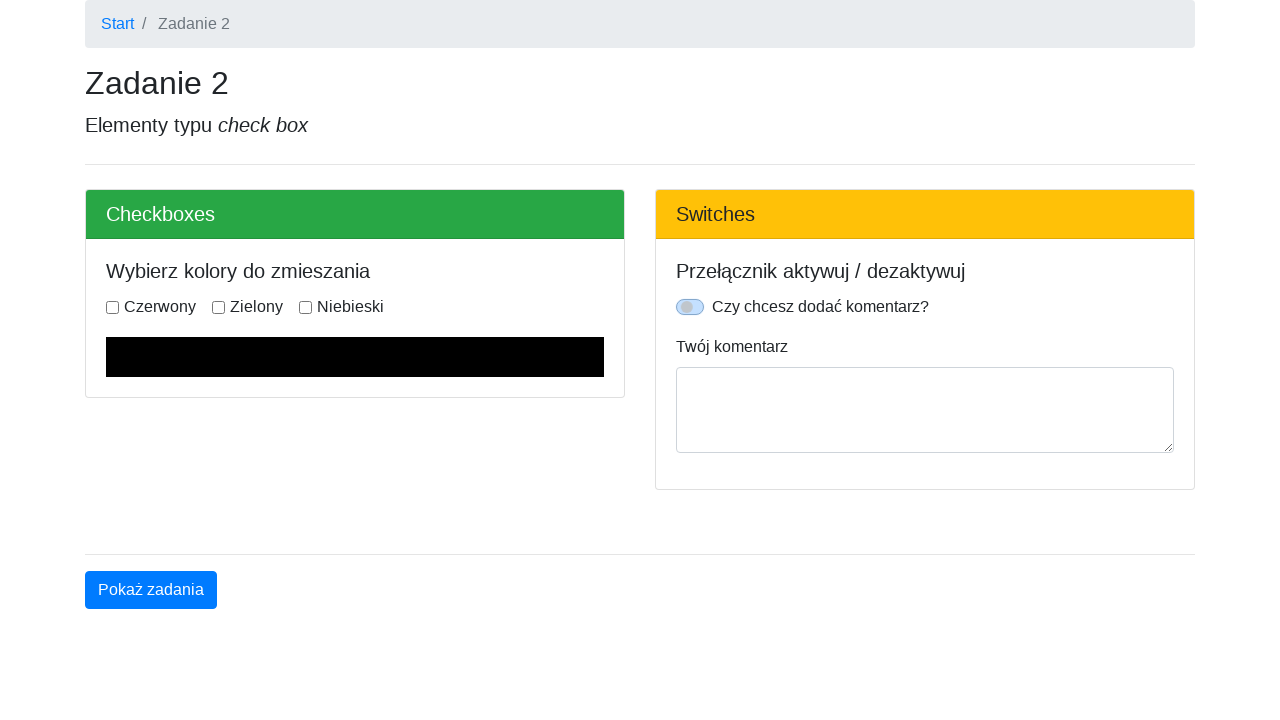

Located text element
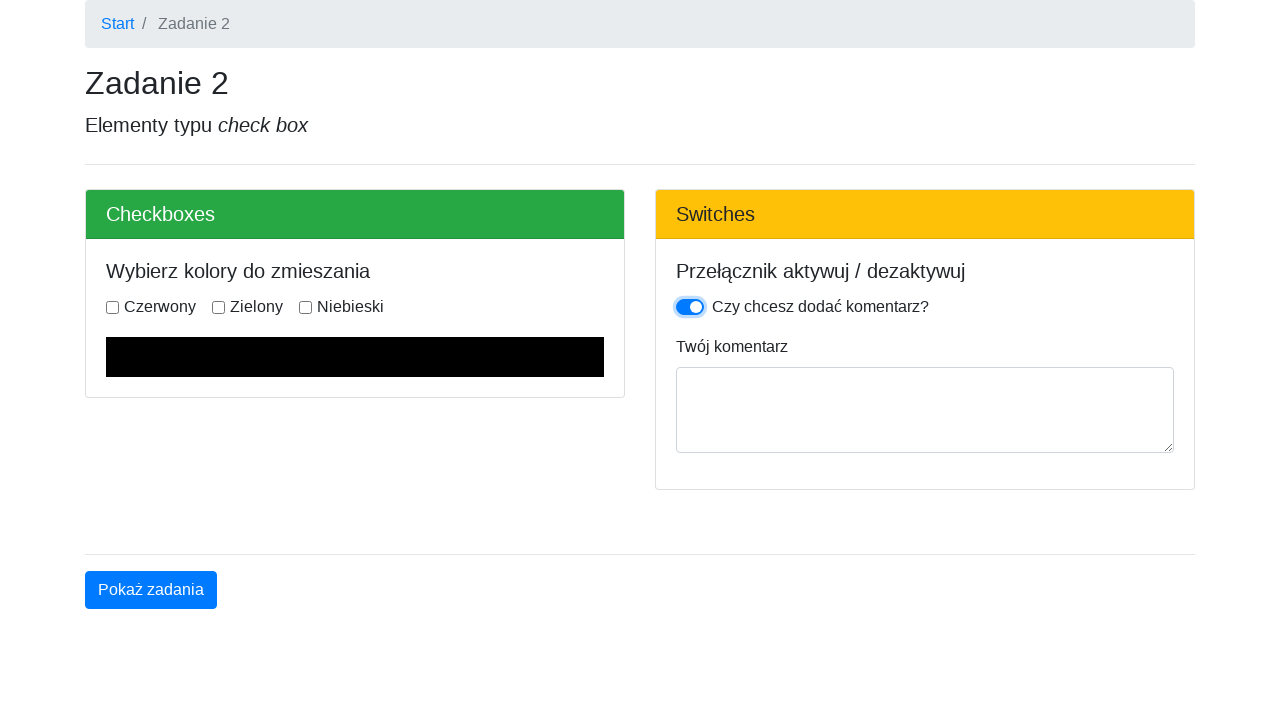

Verified text element is enabled
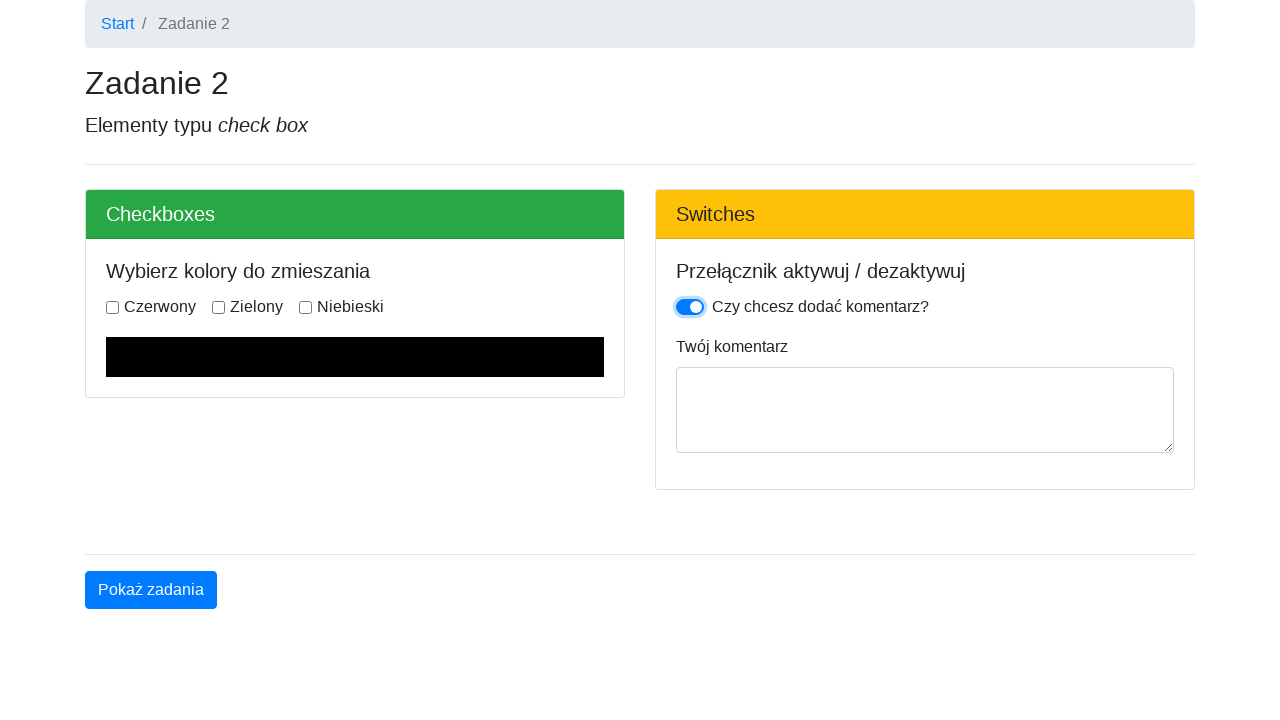

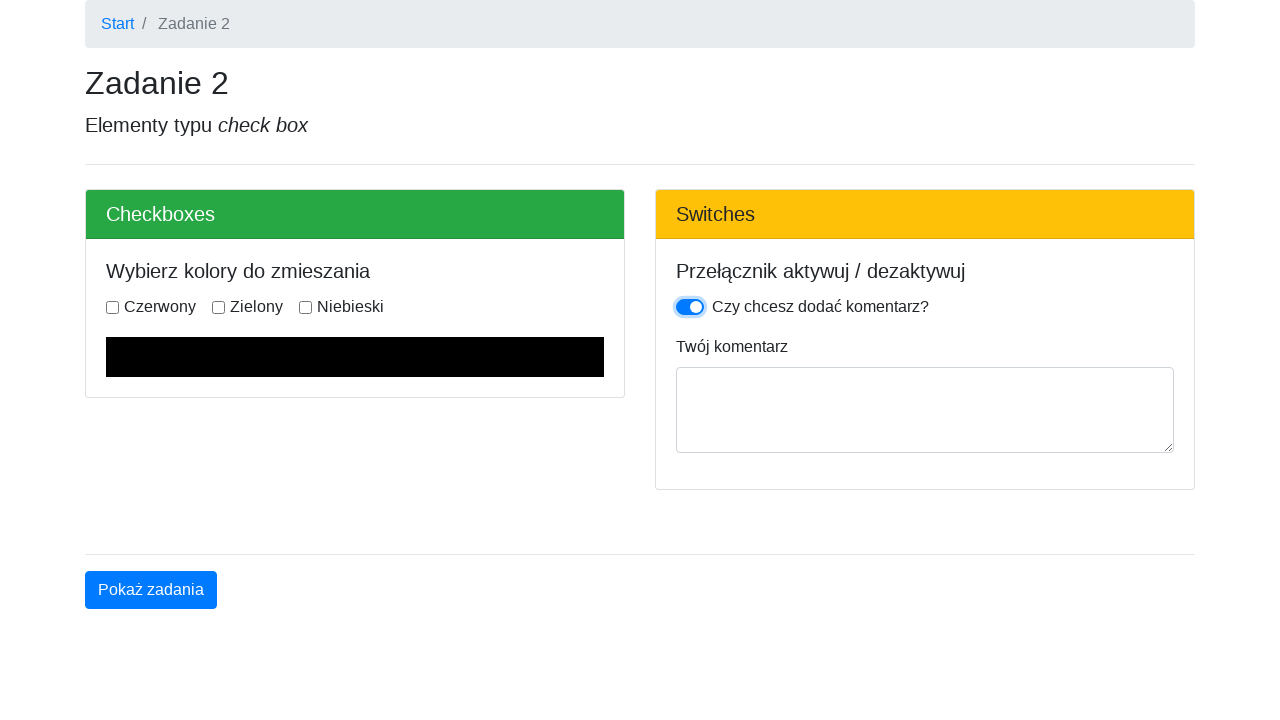